Navigates to Google Person Finder test page and changes the browser zoom level to 400% using JavaScript execution

Starting URL: https://google.org/personfinder/test

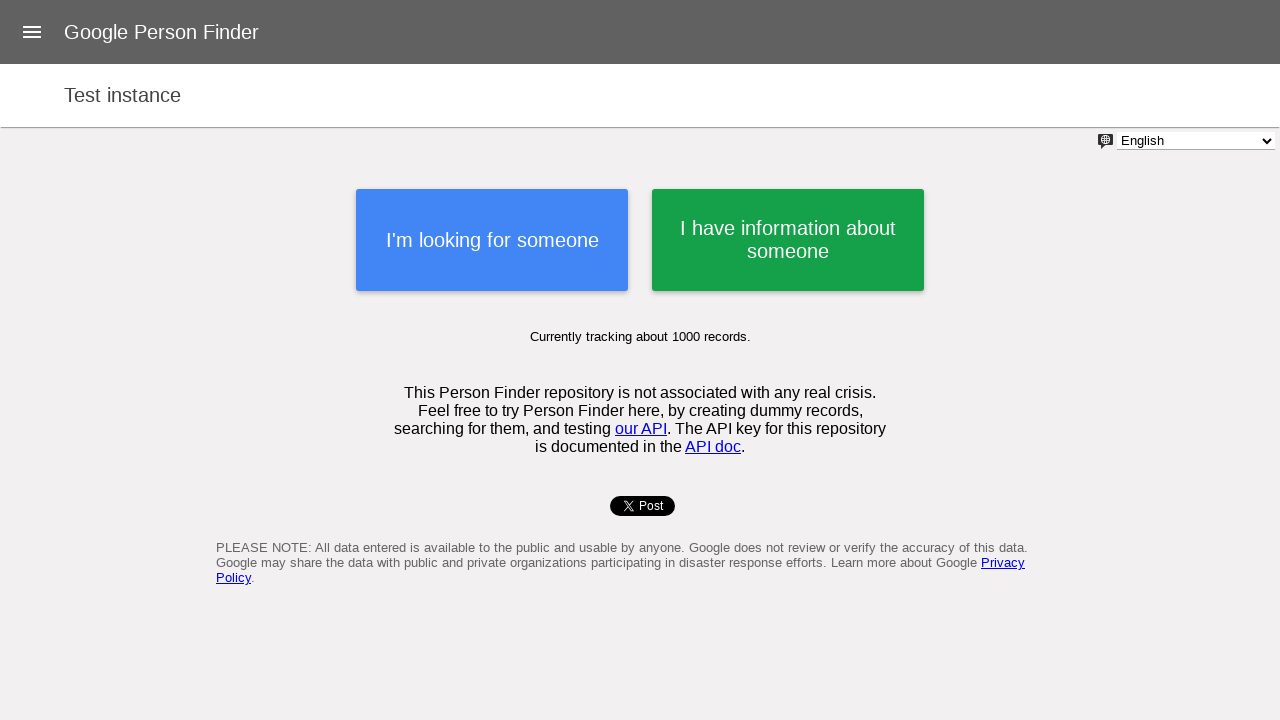

Navigated to Google Person Finder test page
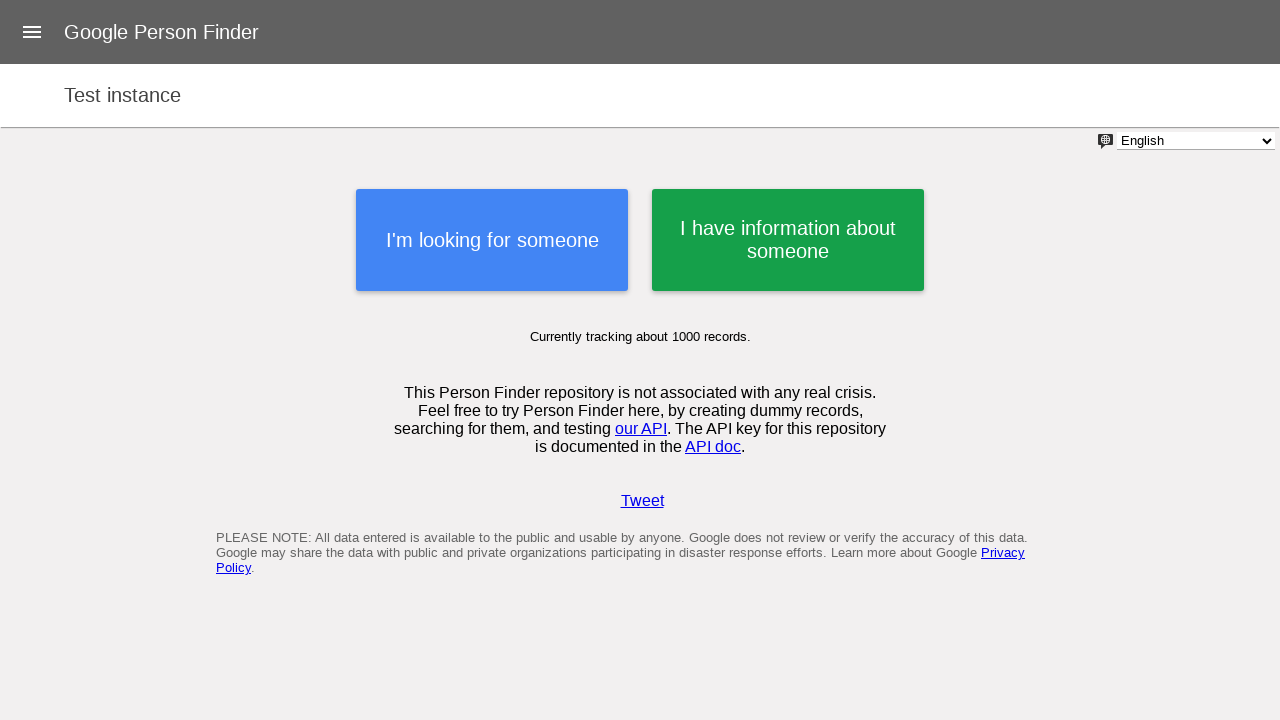

Changed browser zoom level to 400% using JavaScript
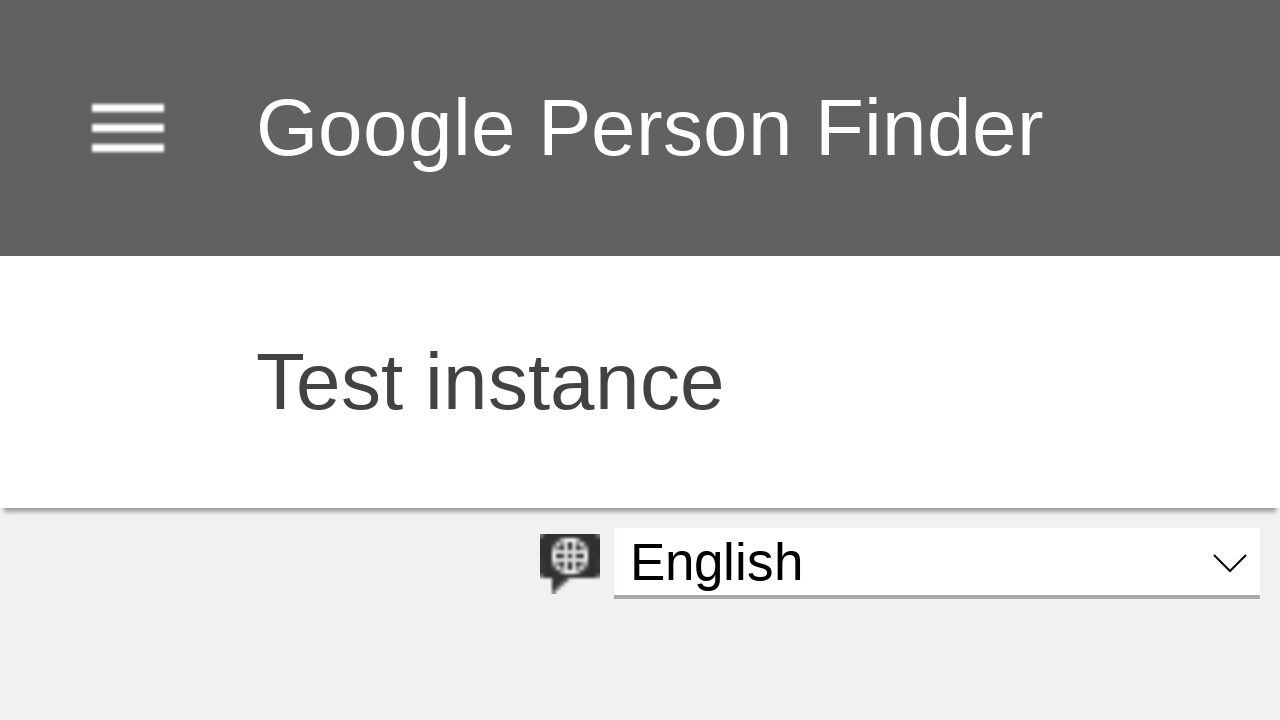

Waited 1 second to observe zoom change
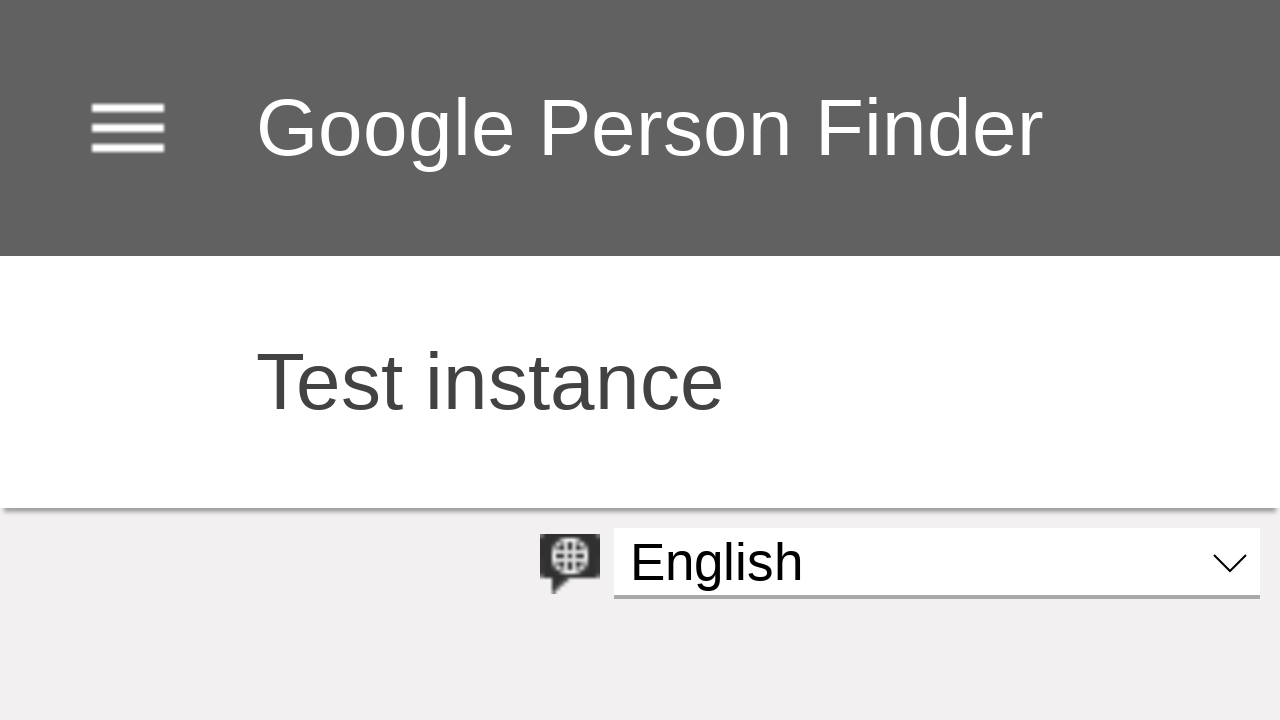

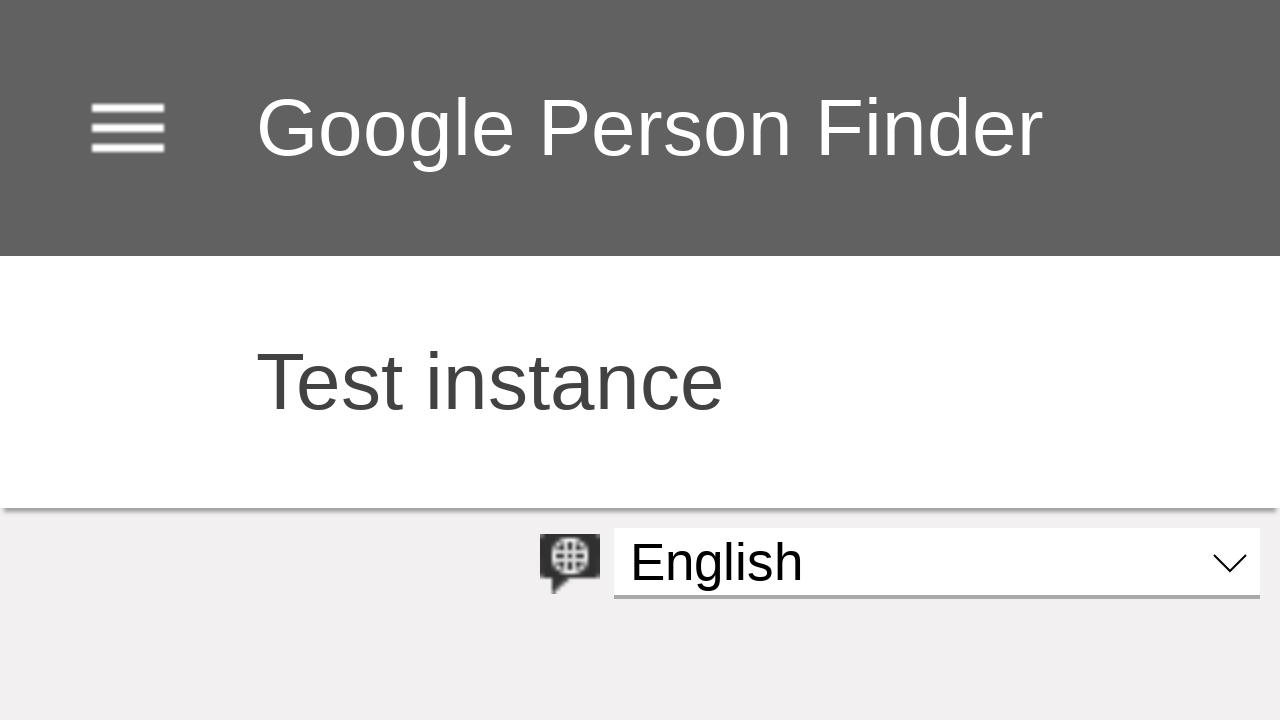